Tests the job search and application flow by navigating to the jobs page, searching for "AutomationTester", clicking on a job result, and clicking the apply button.

Starting URL: https://alchemy.hguy.co/jobs/

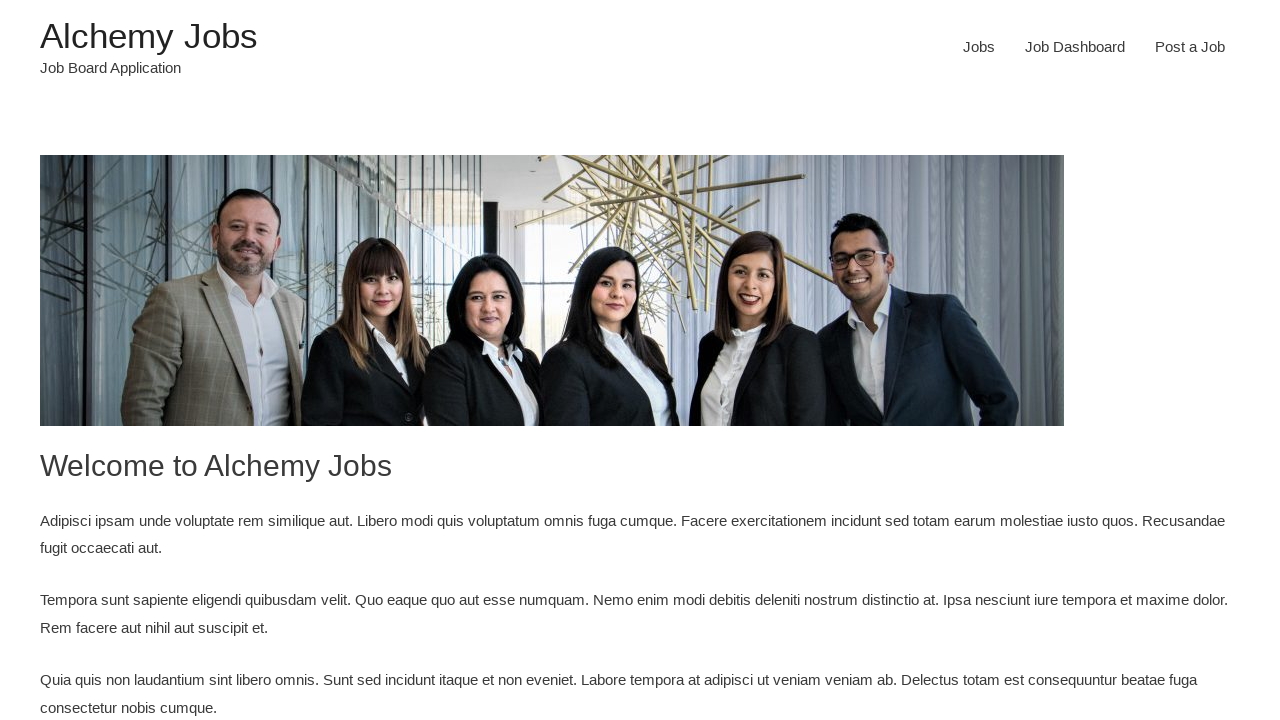

Clicked on the jobs page link at (979, 47) on a[href='https://alchemy.hguy.co/jobs/jobs/']
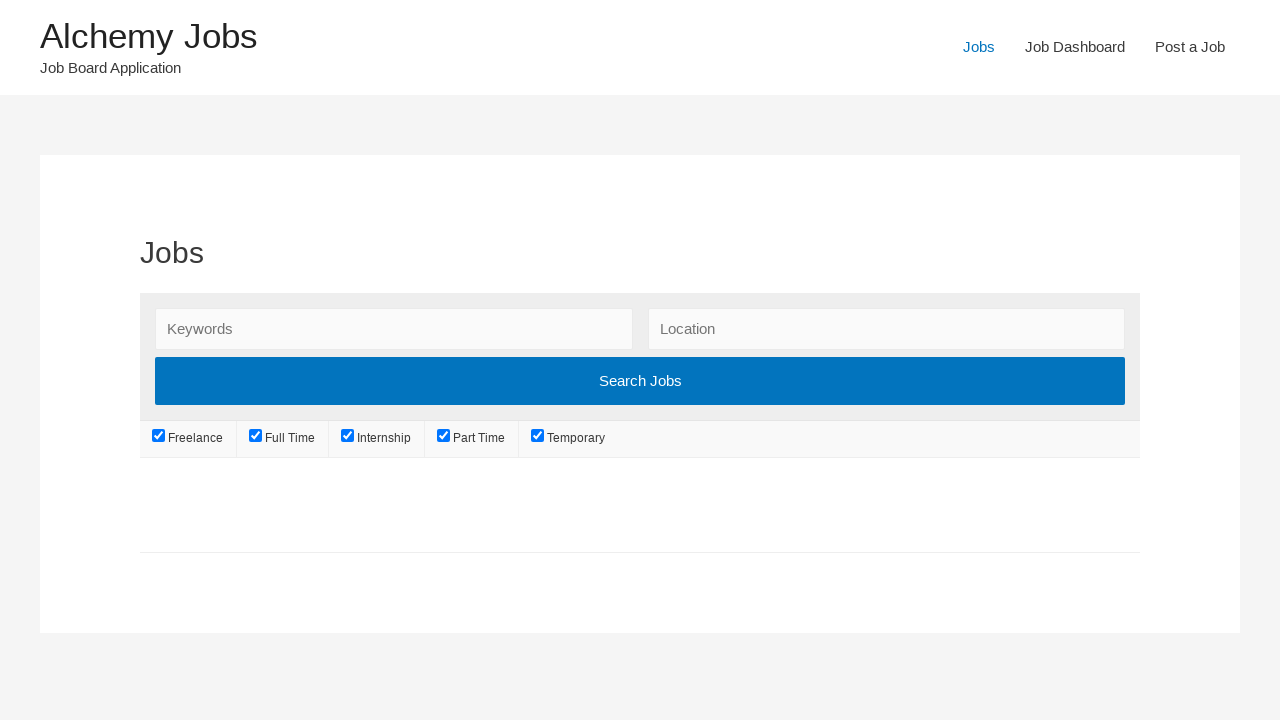

Jobs page loaded
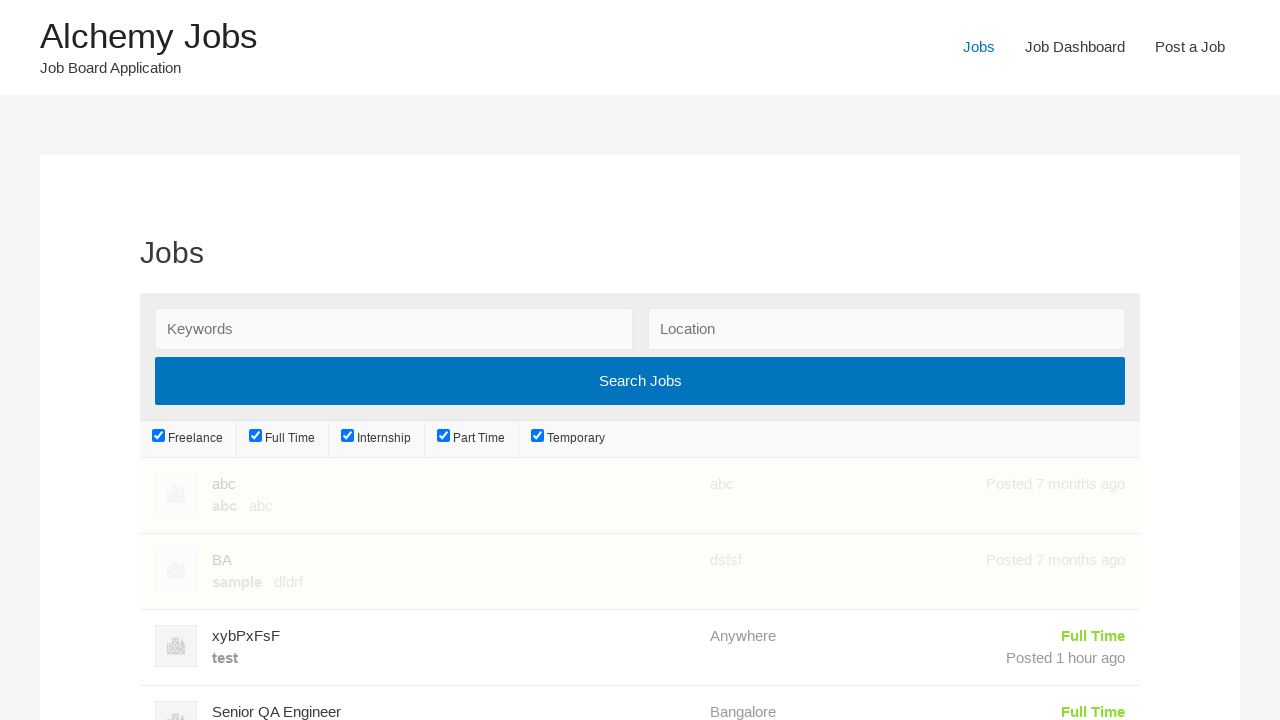

Filled search field with 'AutomationTester' on #search_keywords
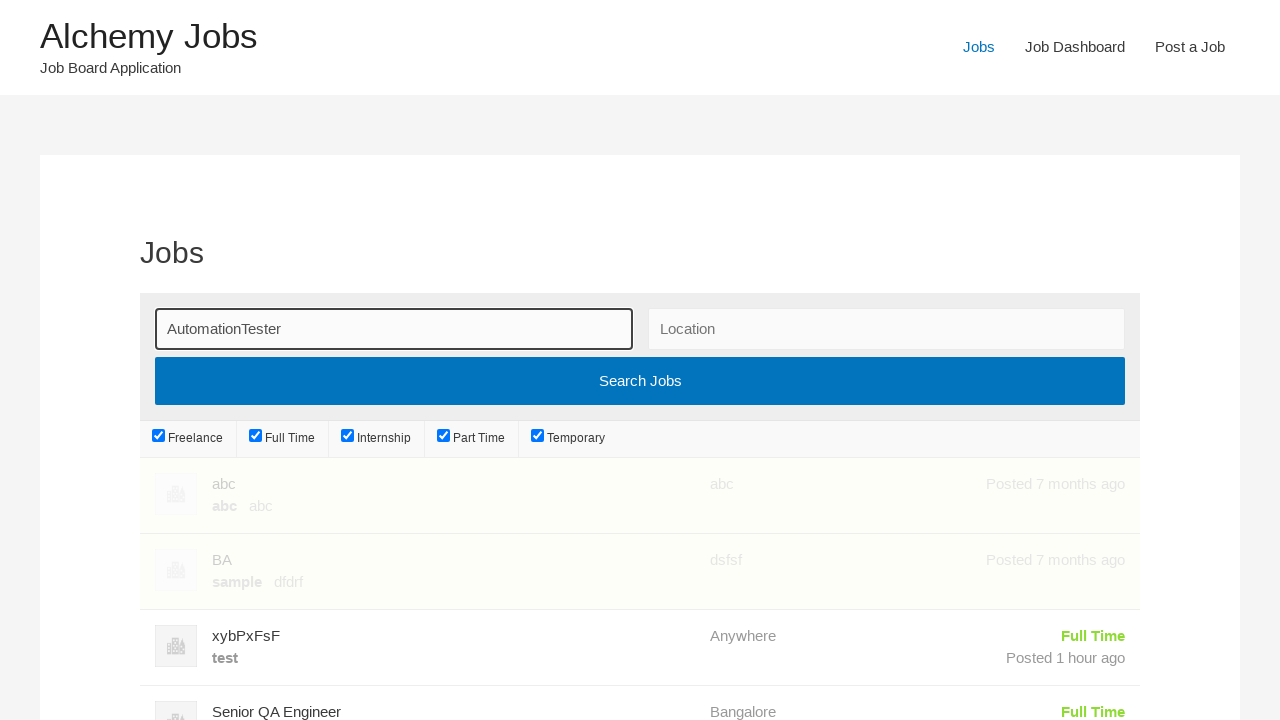

Clicked search/submit button at (640, 381) on input[type='submit']
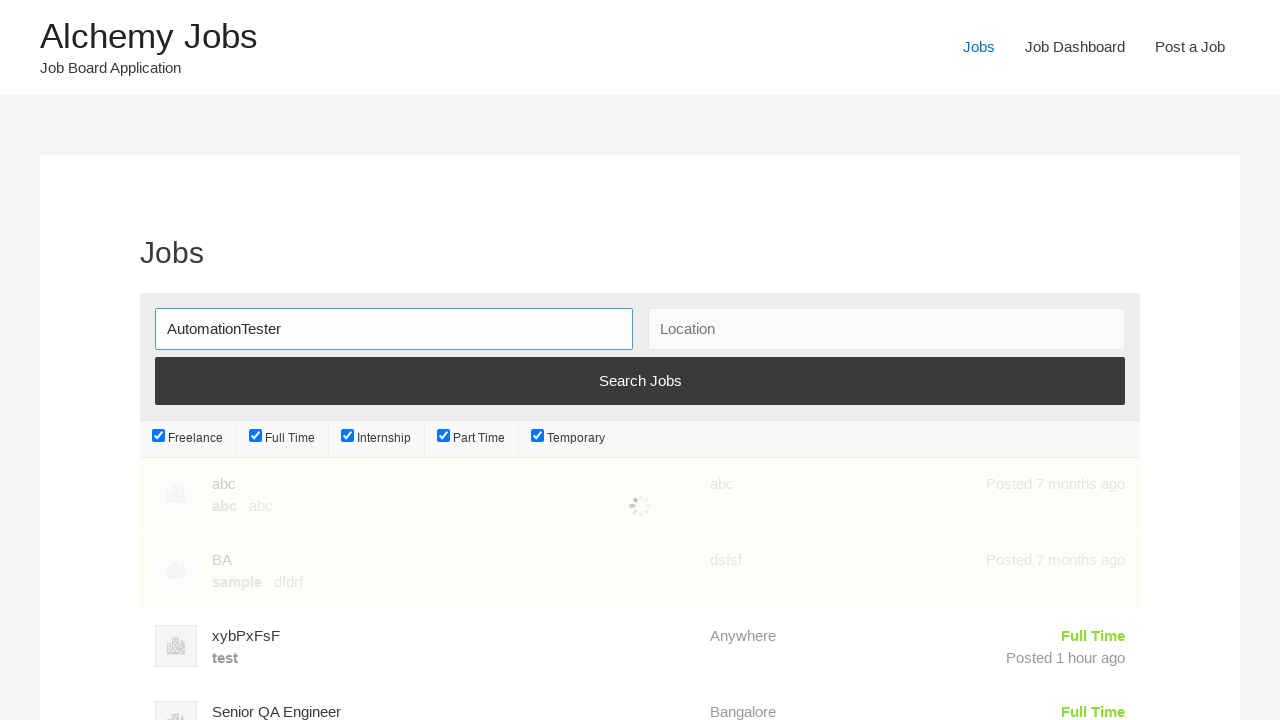

Search results loaded
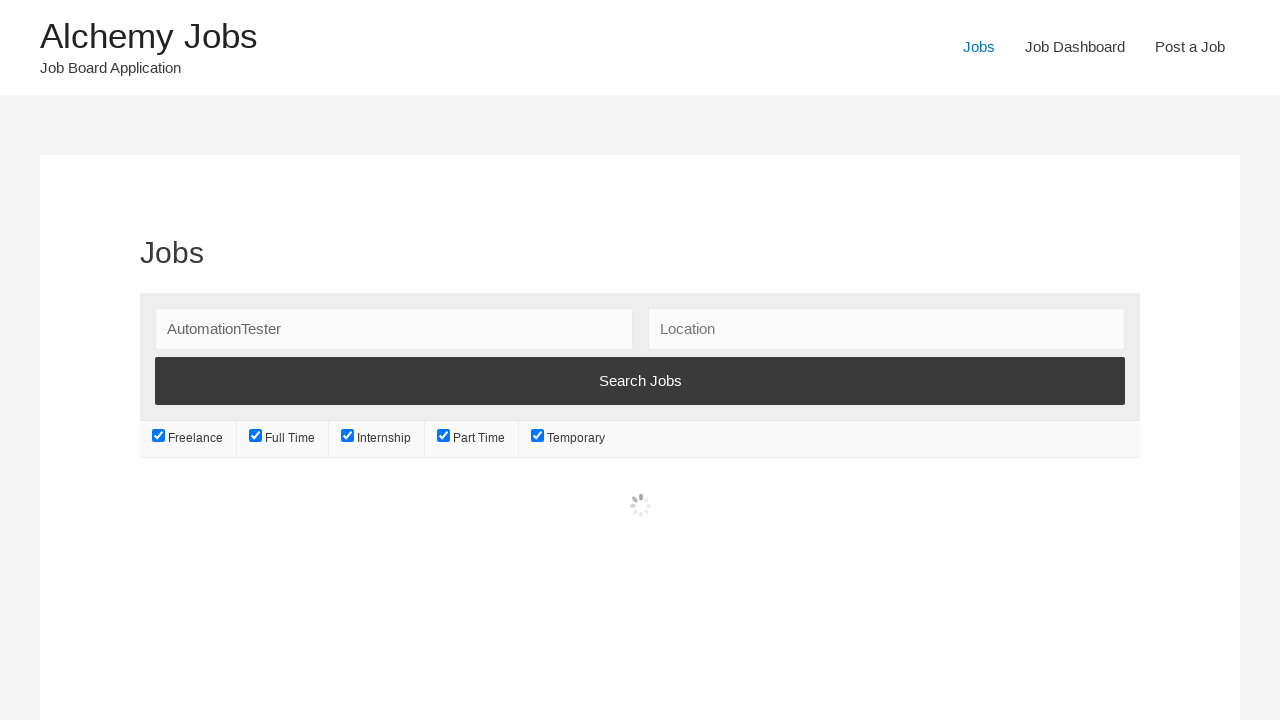

Clicked on a job position from the search results at (433, 532) on div.position
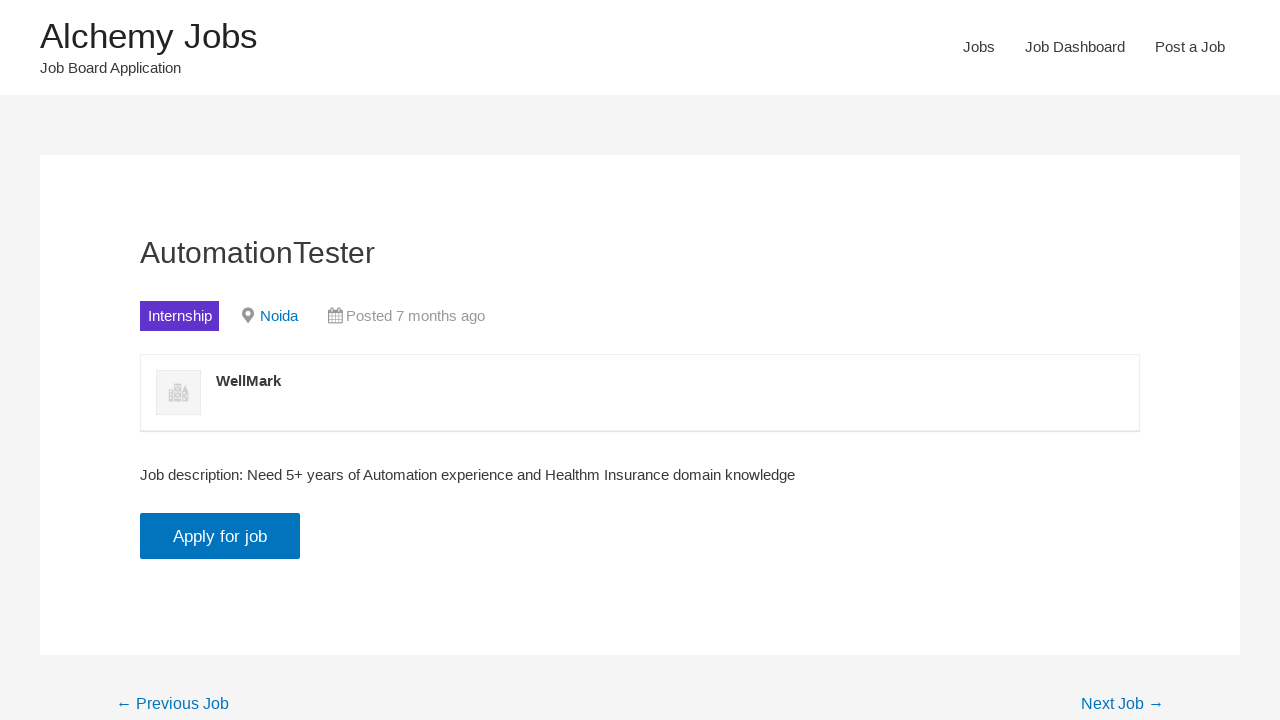

Clicked the apply button at (220, 536) on .application_button.button
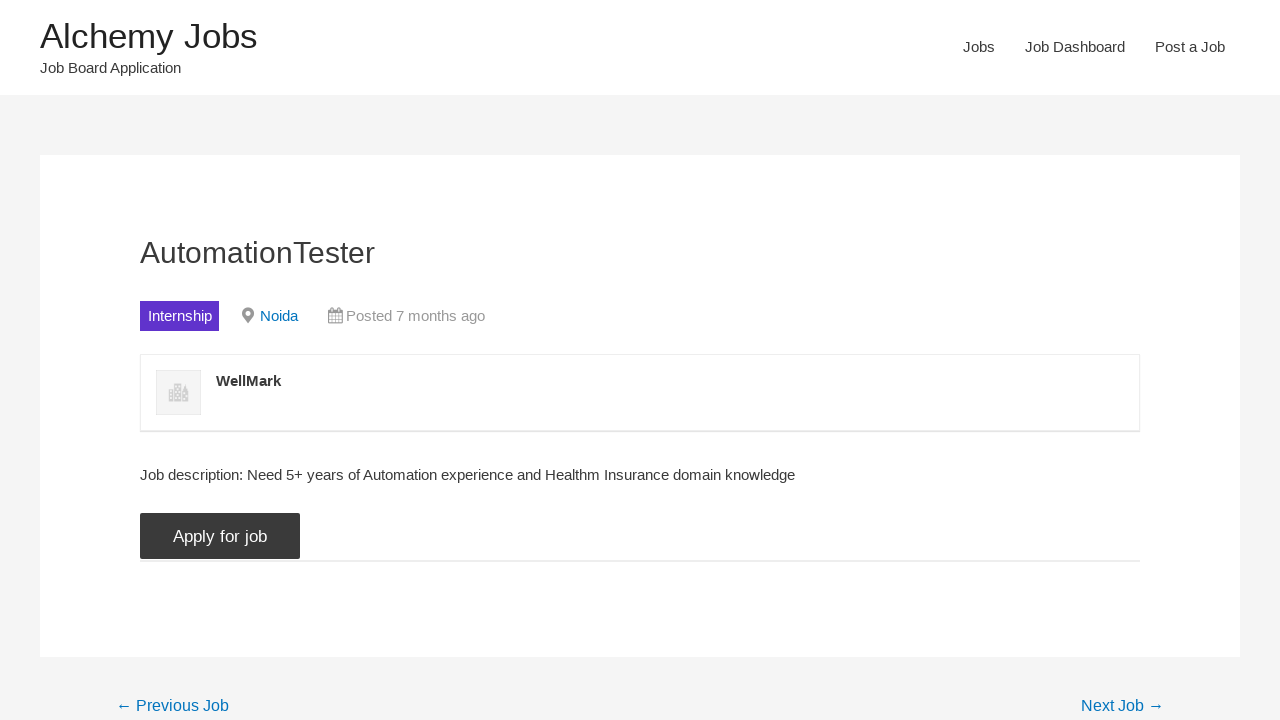

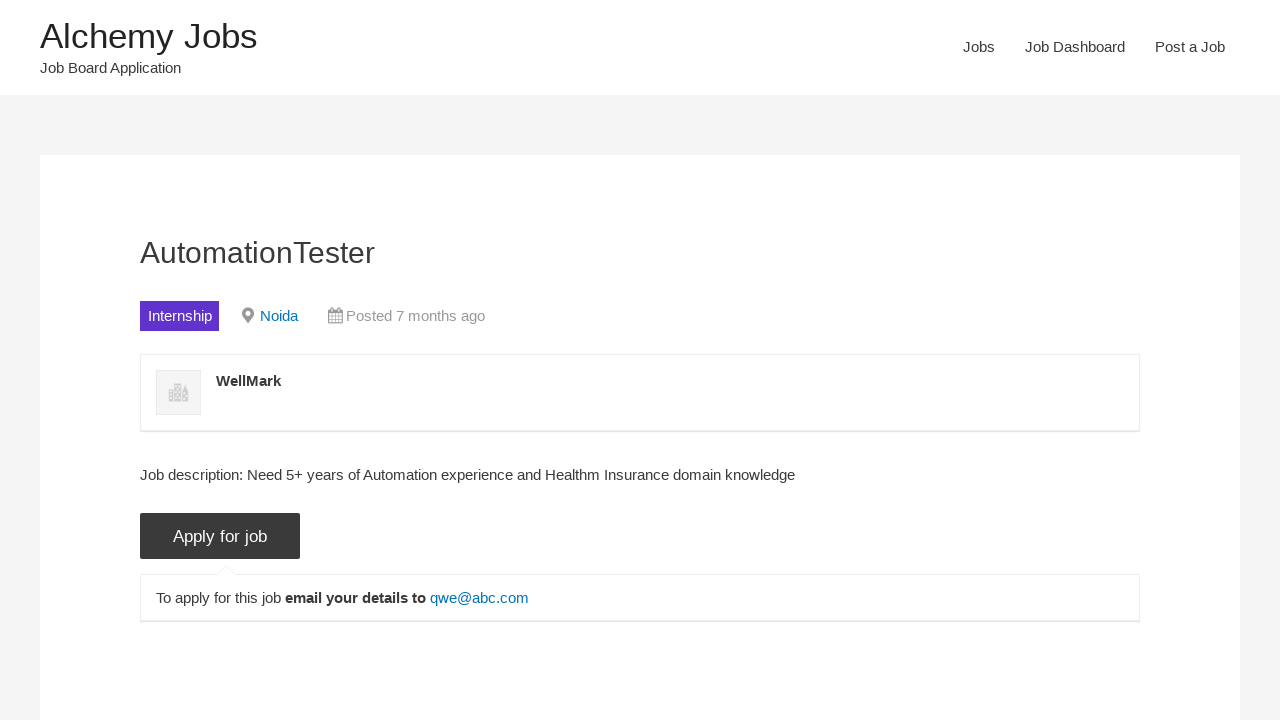